Tests dynamic page loading by clicking a Start button, waiting for a loading bar to complete, and verifying that the "Hello World!" finish text appears.

Starting URL: http://the-internet.herokuapp.com/dynamic_loading/2

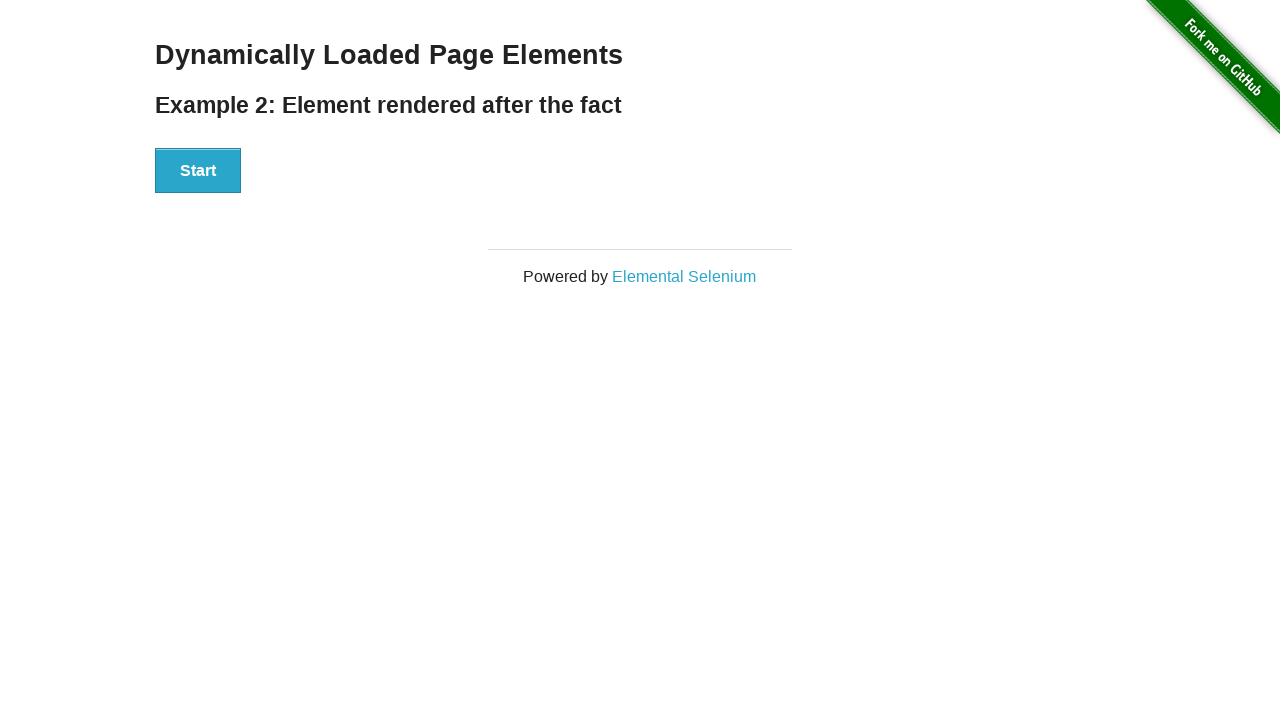

Clicked the Start button to initiate dynamic loading at (198, 171) on #start button
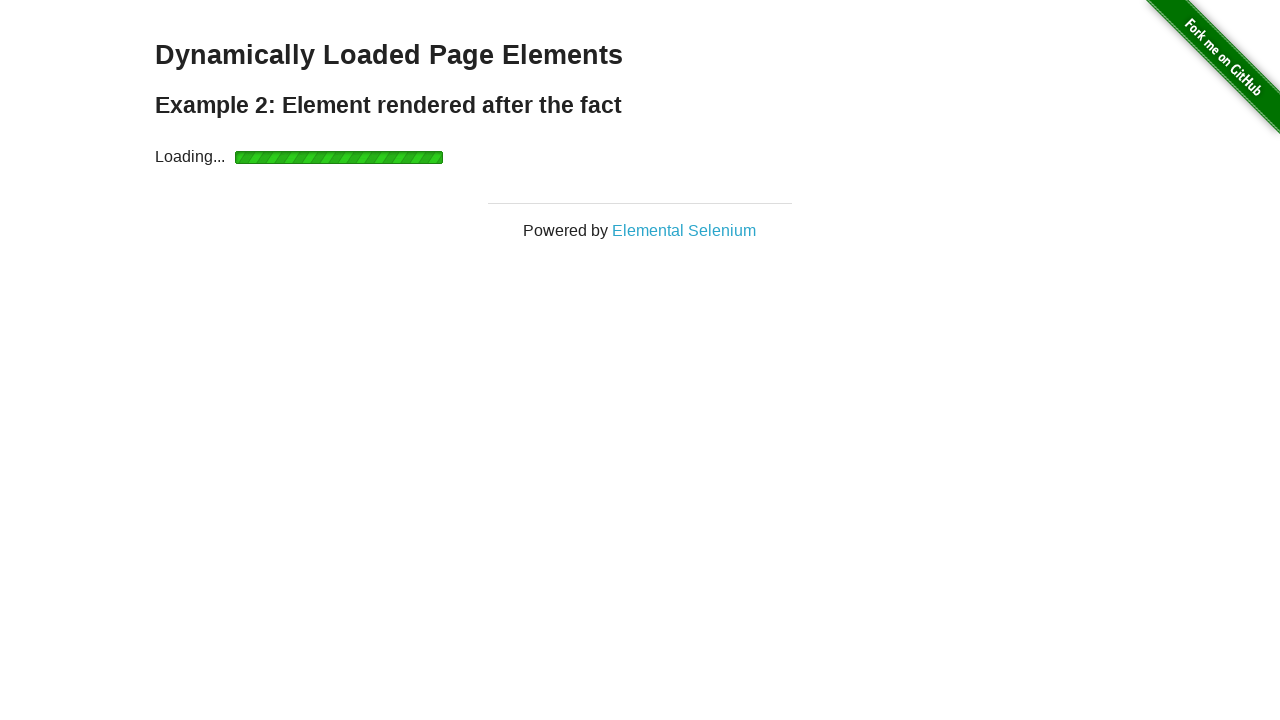

Waited for loading bar to complete and finish element to become visible
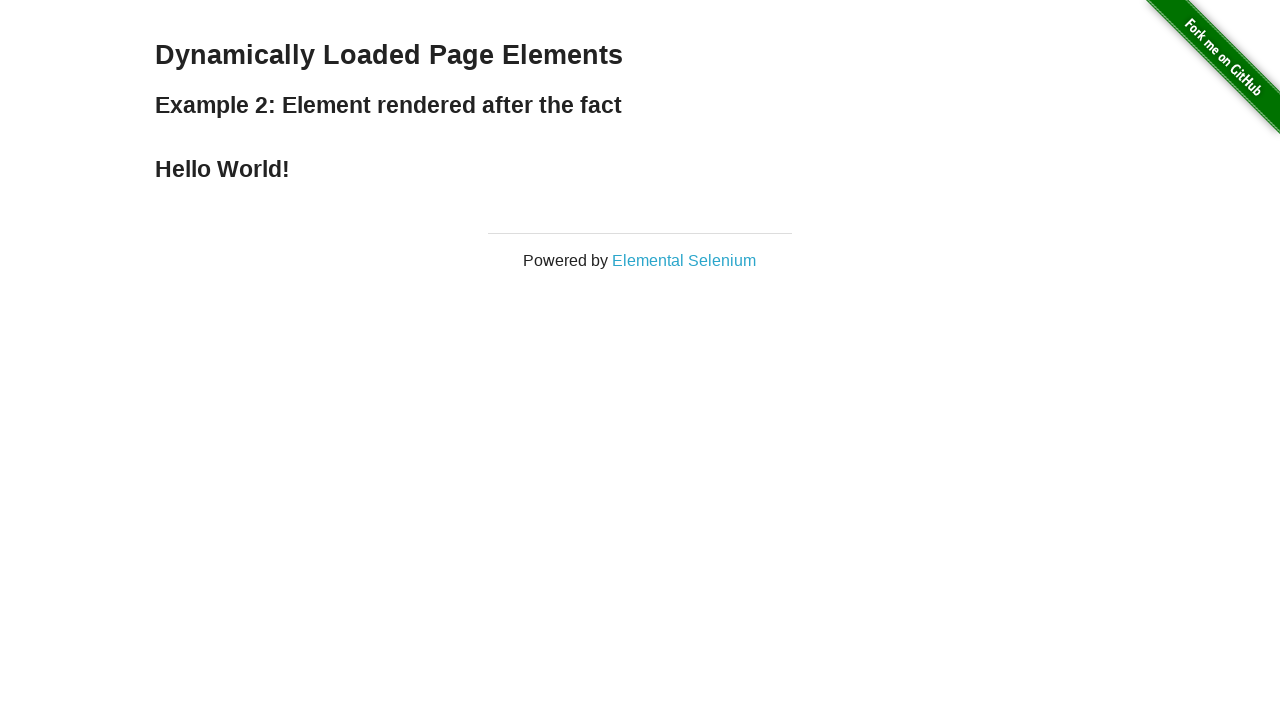

Verified that 'Hello World!' finish text is displayed
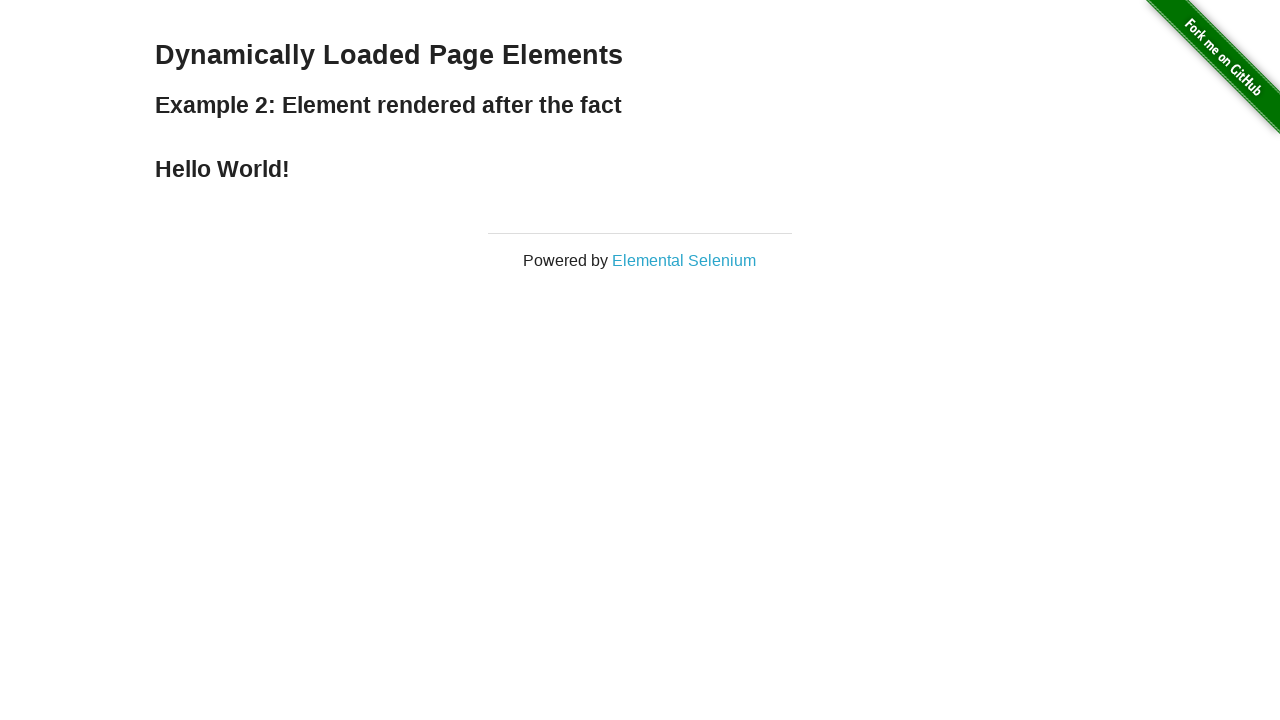

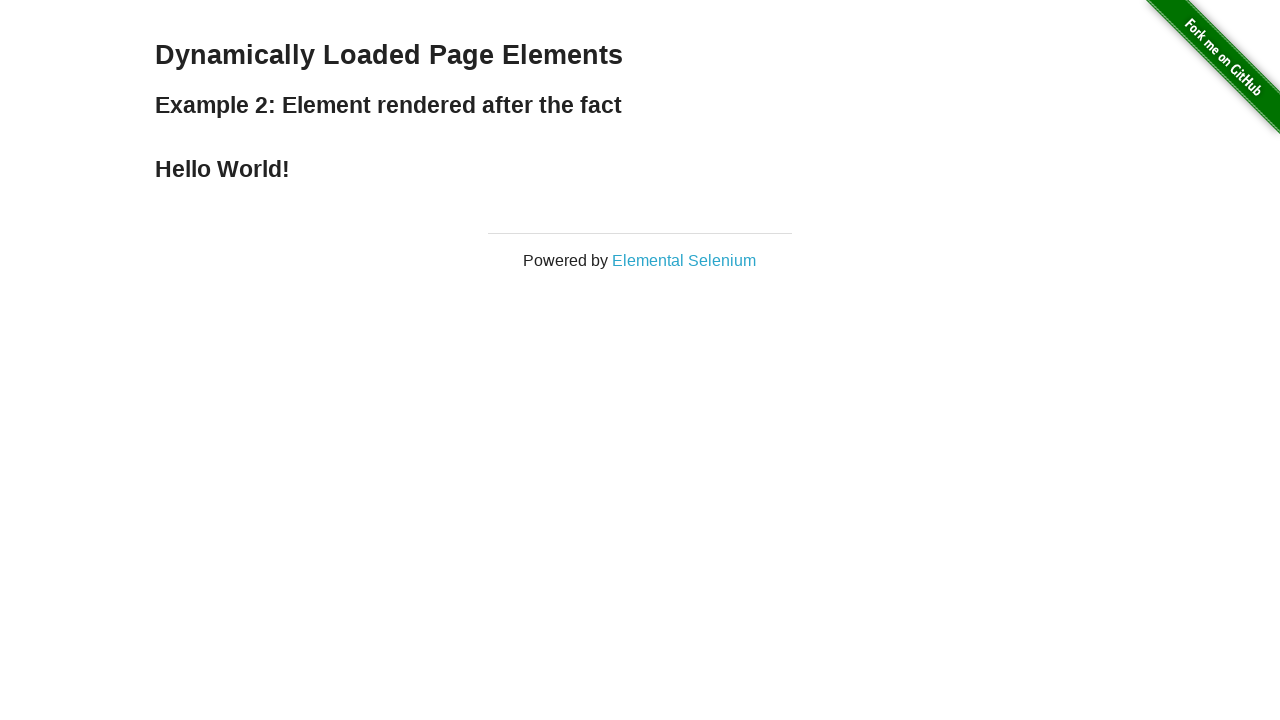